Tests the notification message functionality by clicking a "Click Here" link and verifying that a notification message is displayed with expected content.

Starting URL: https://the-internet.herokuapp.com/notification_message_rendered

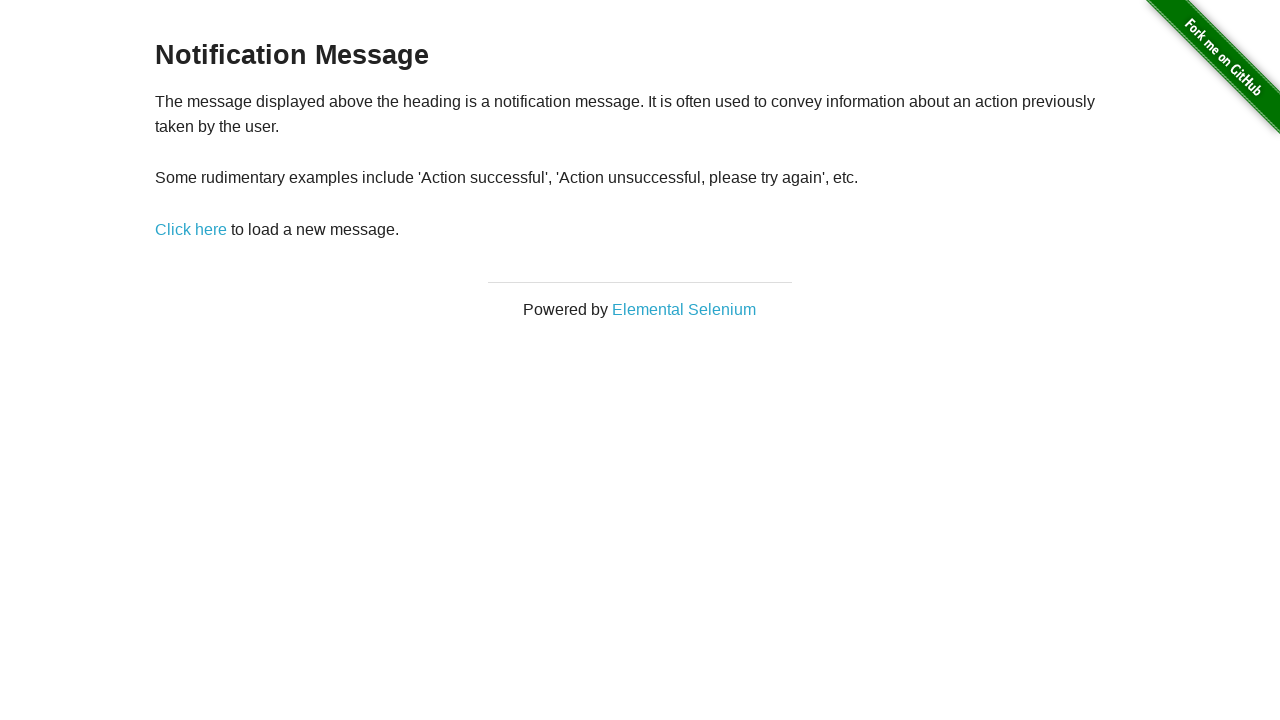

Clicked 'Click Here' link to trigger notification at (191, 229) on a[href='/notification_message']
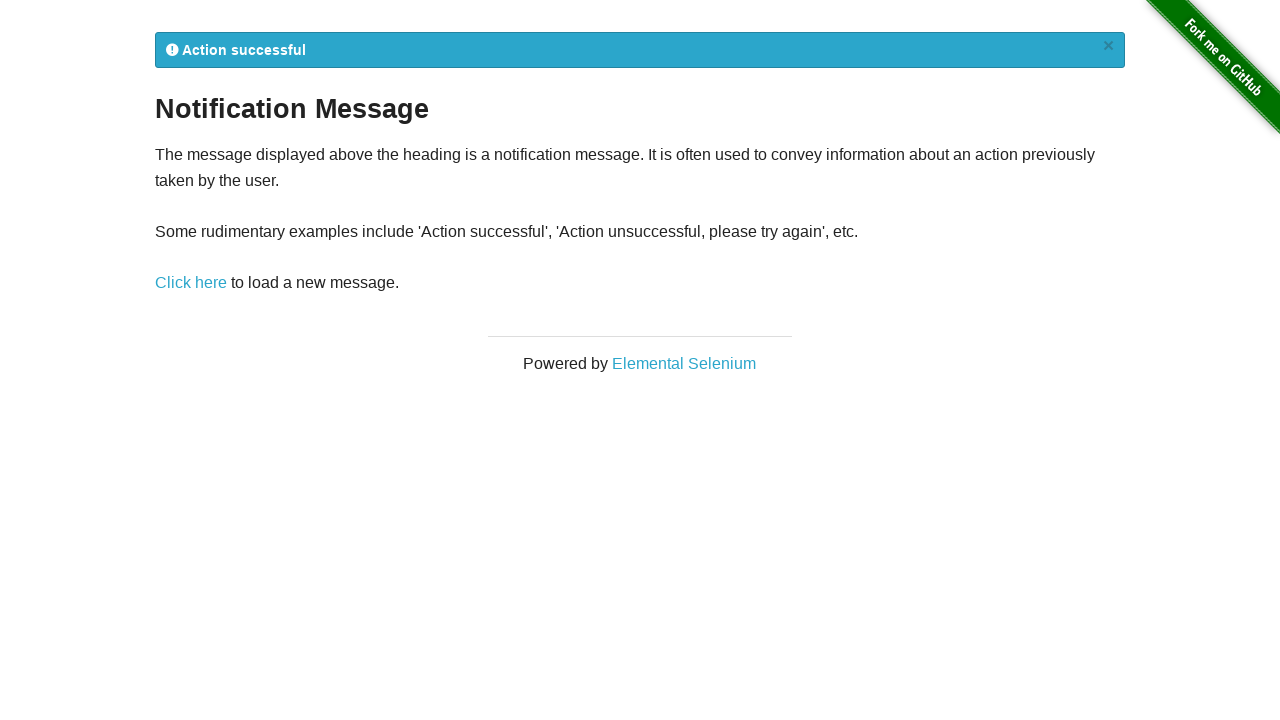

Notification flash message element is now displayed
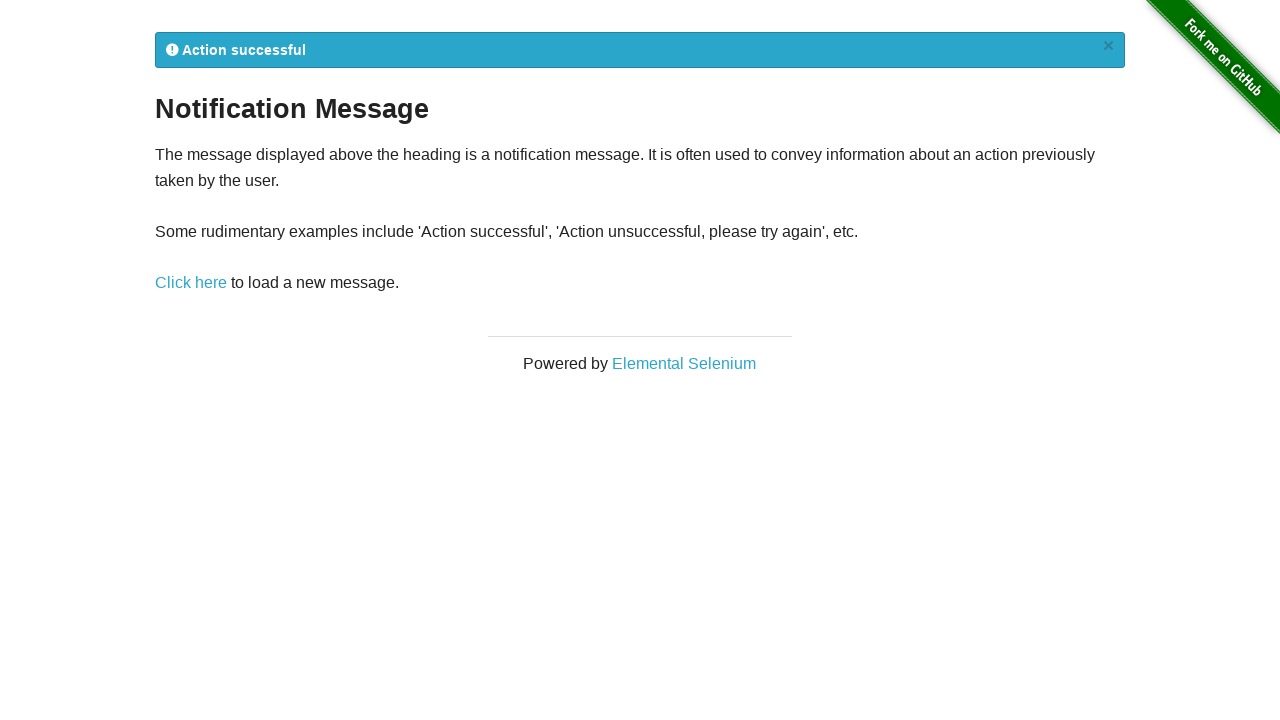

Retrieved notification text content
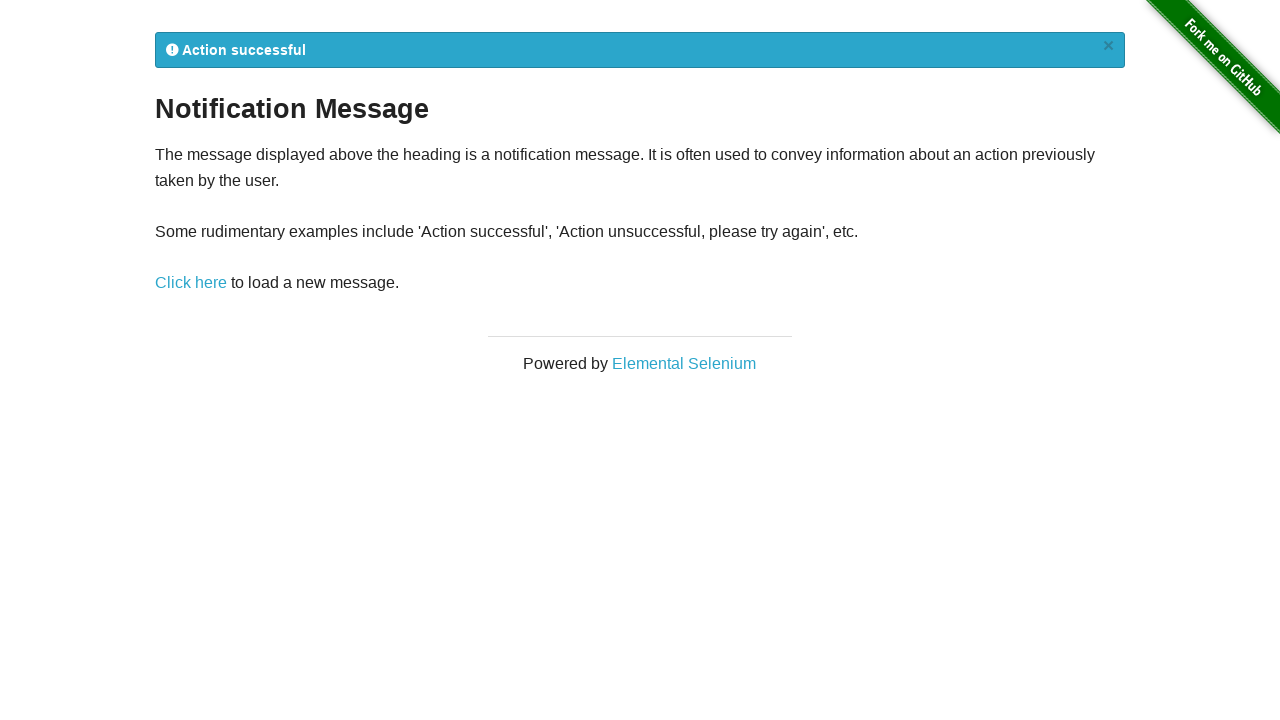

Verified notification text '
            Action successful
            ×
          ' matches expected content
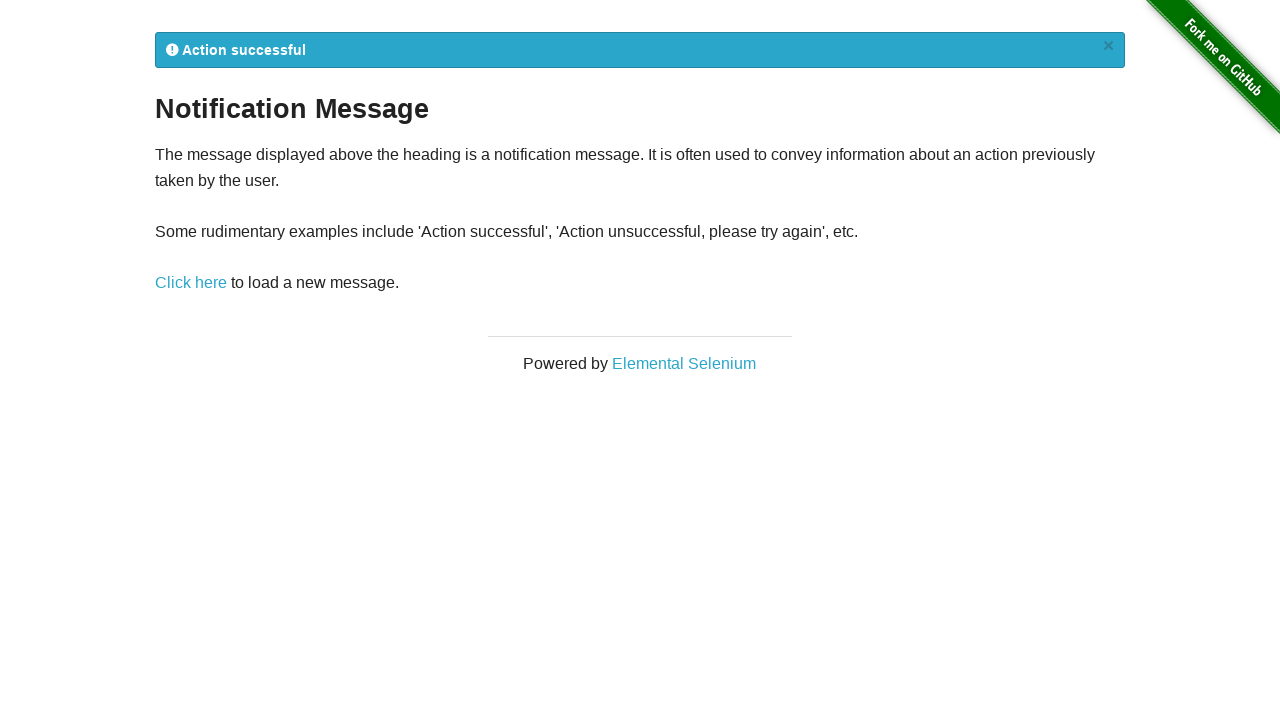

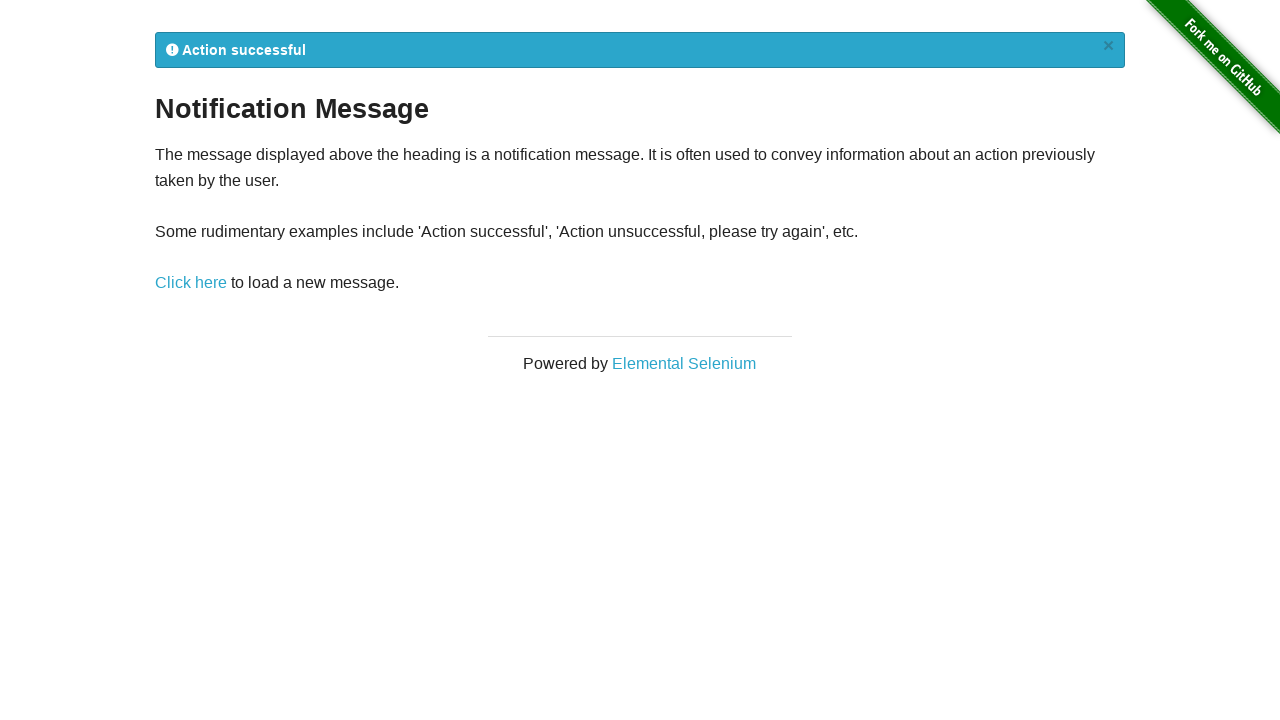